Tests browser window and tab handling functionality by opening new tabs and windows, switching between them, and verifying content in each

Starting URL: https://demoqa.com/browser-windows

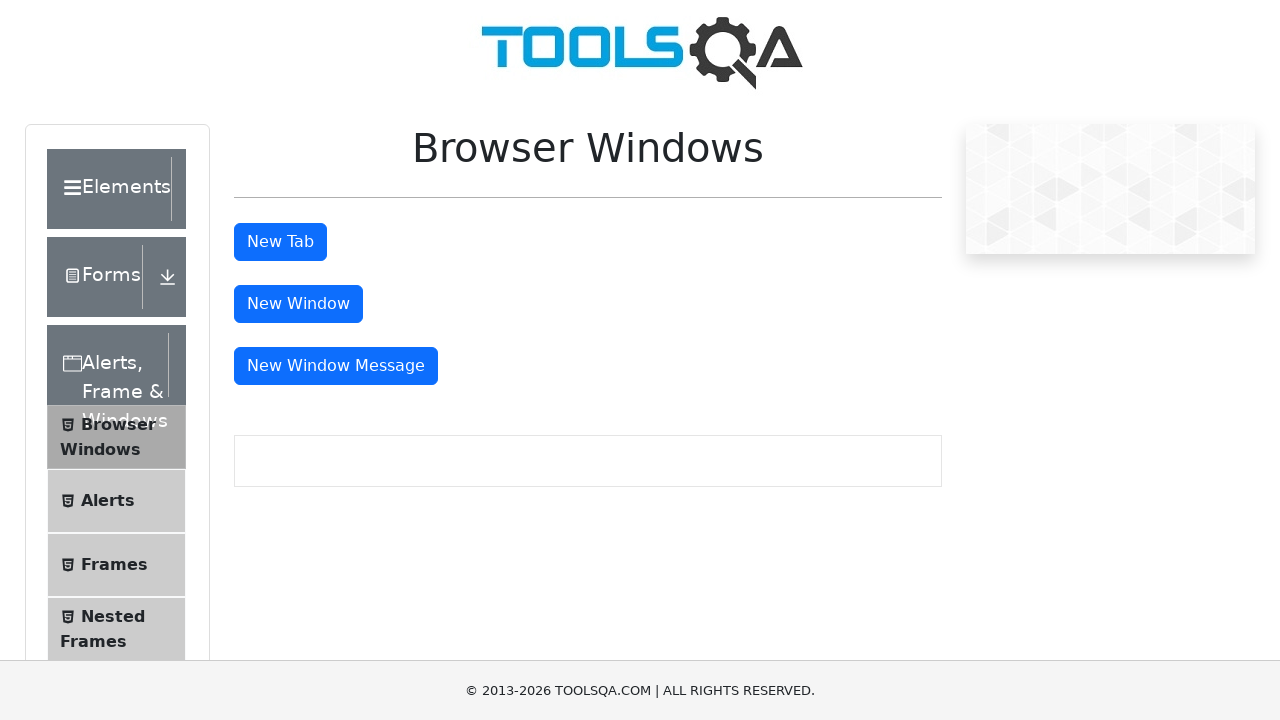

Retrieved page heading 'Browser Windows'
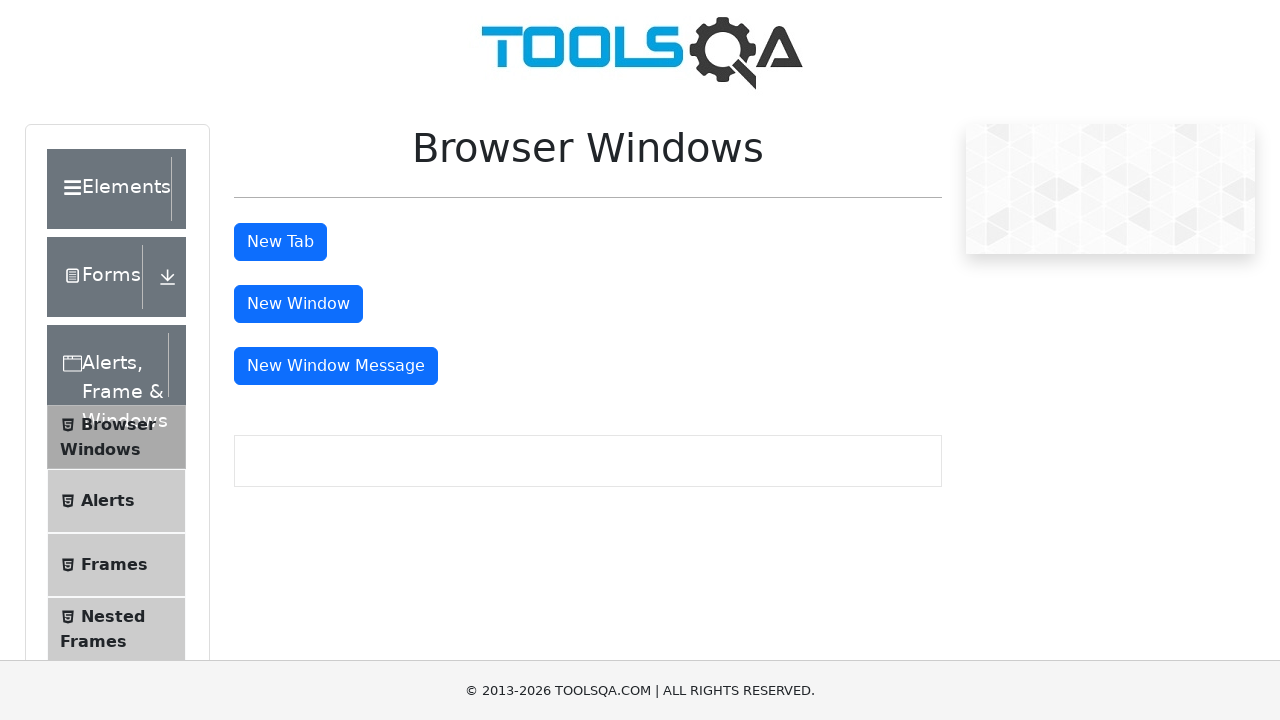

Verified page heading matches expected text
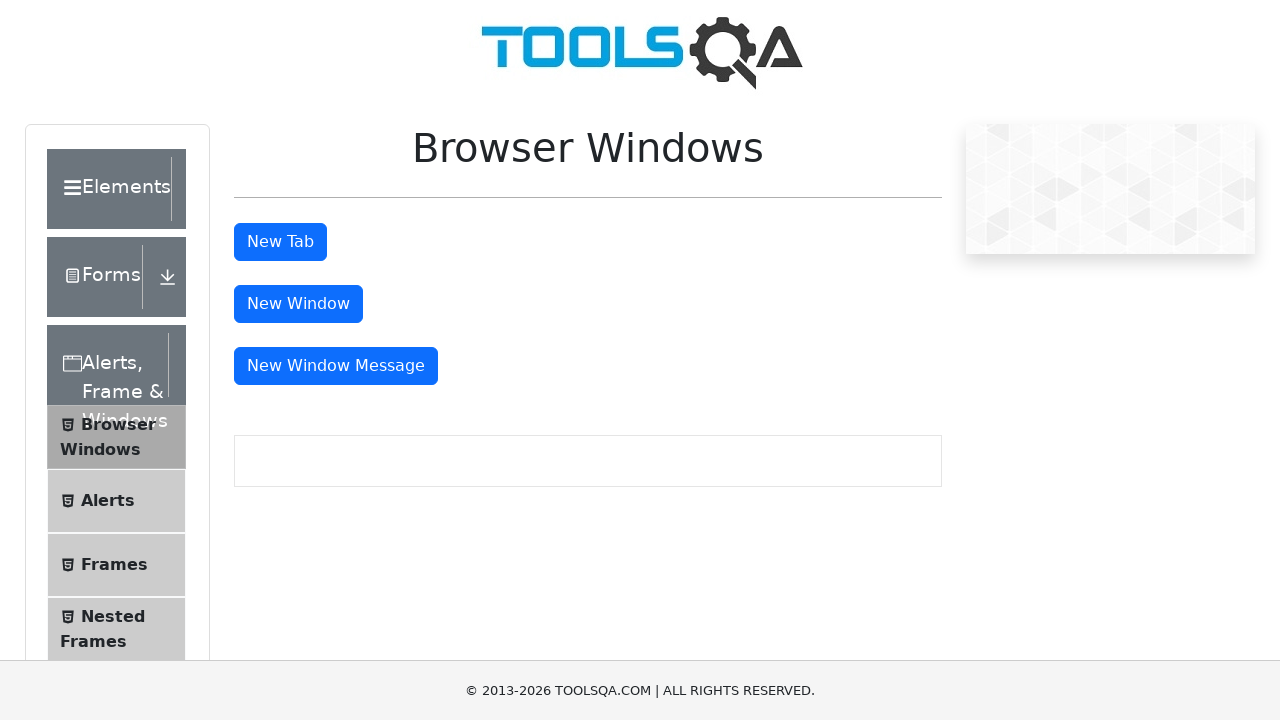

Clicked tab button to open new tab at (280, 242) on #tabButton
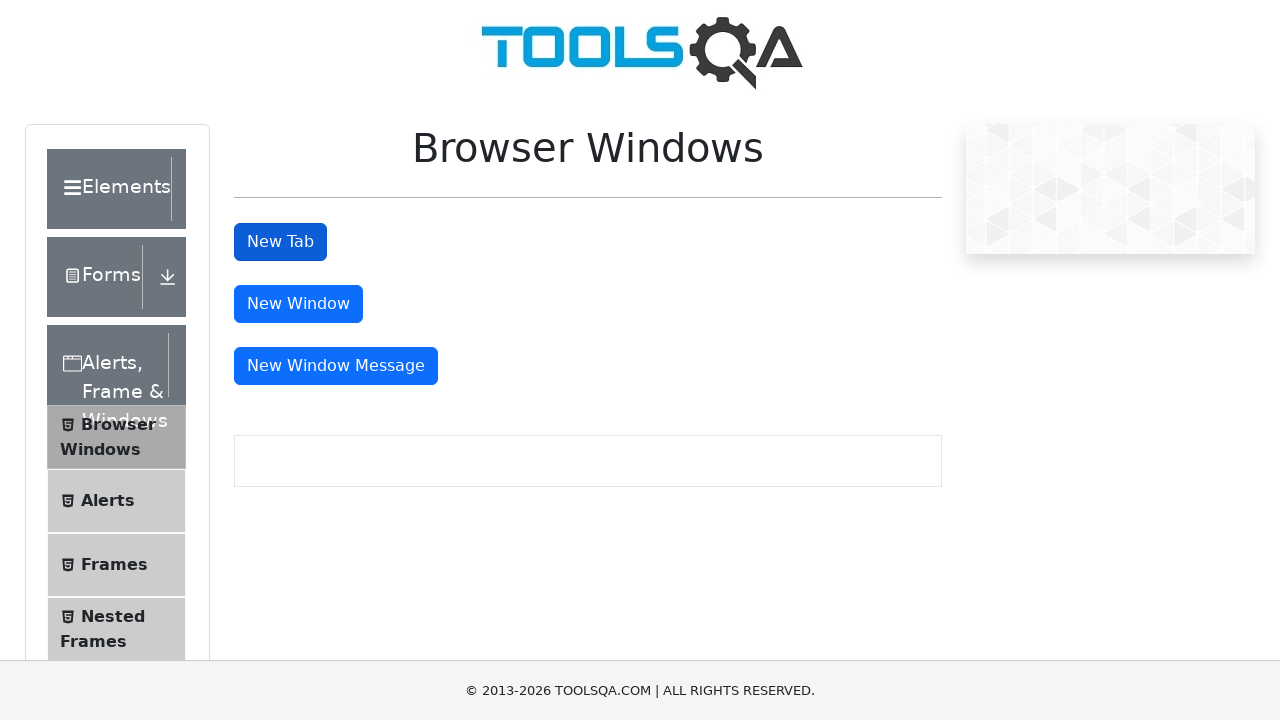

New tab opened successfully
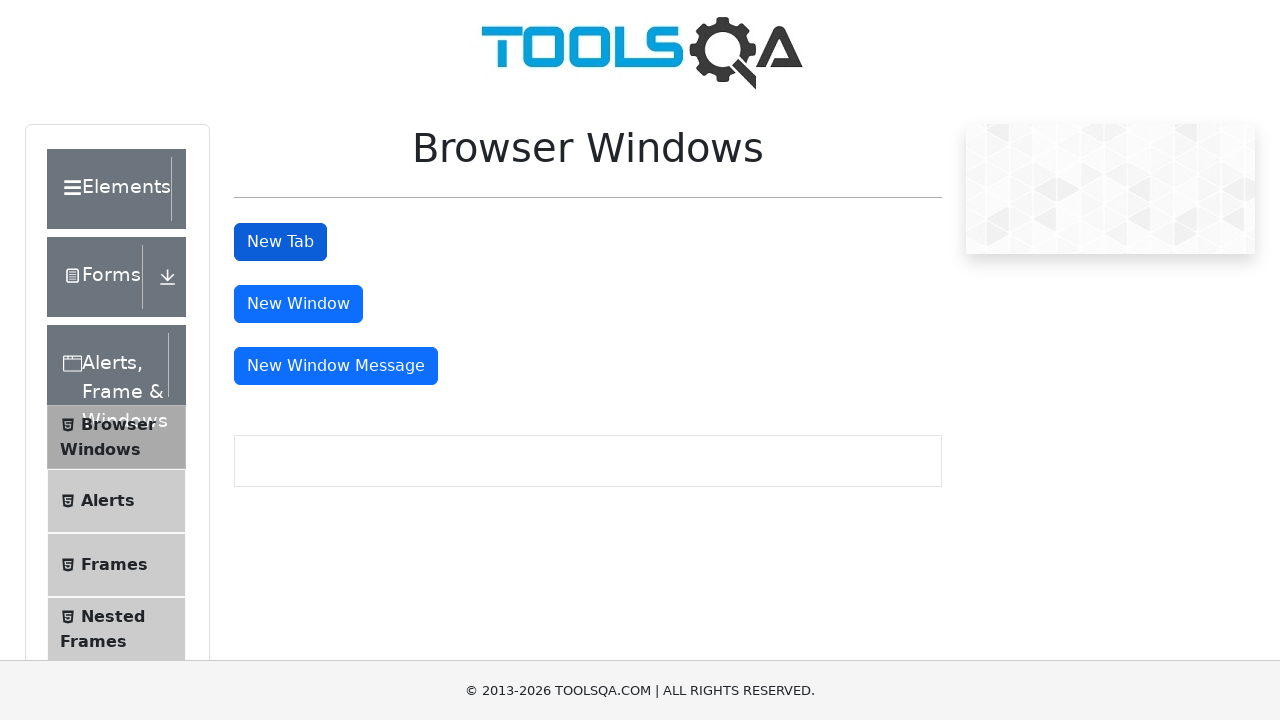

Retrieved sample heading text from new tab
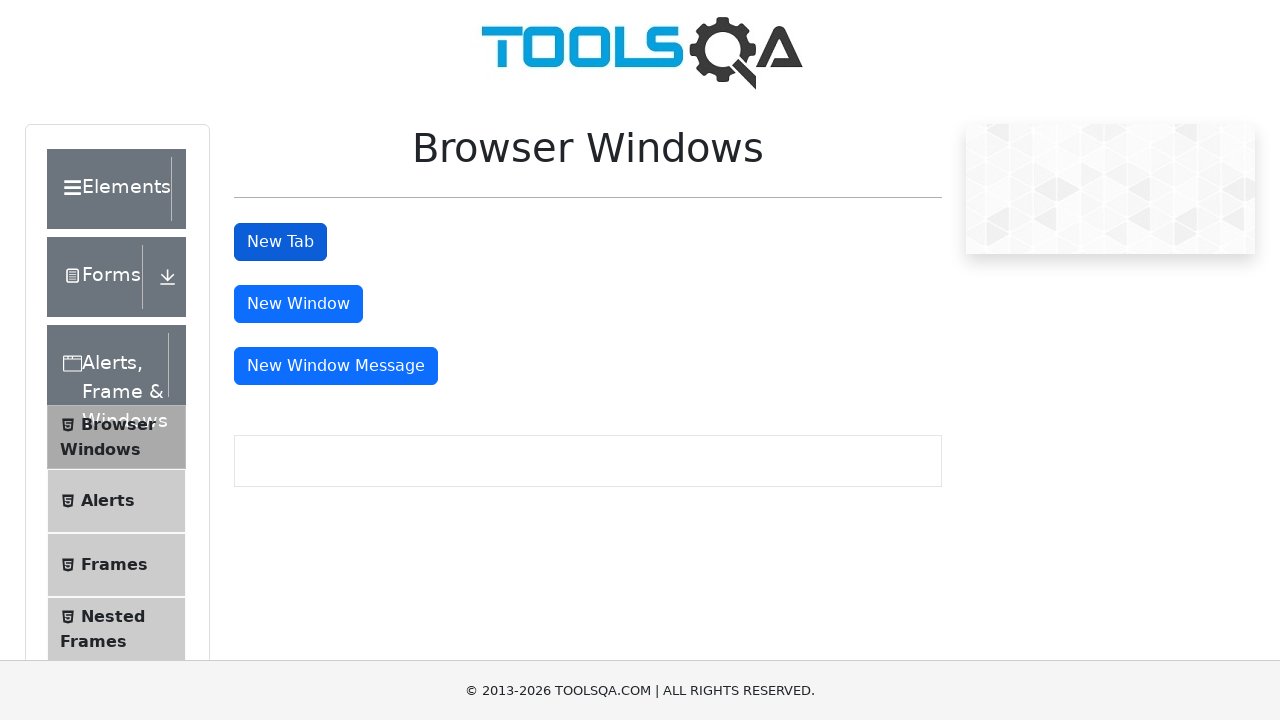

Verified new tab contains expected sample page content
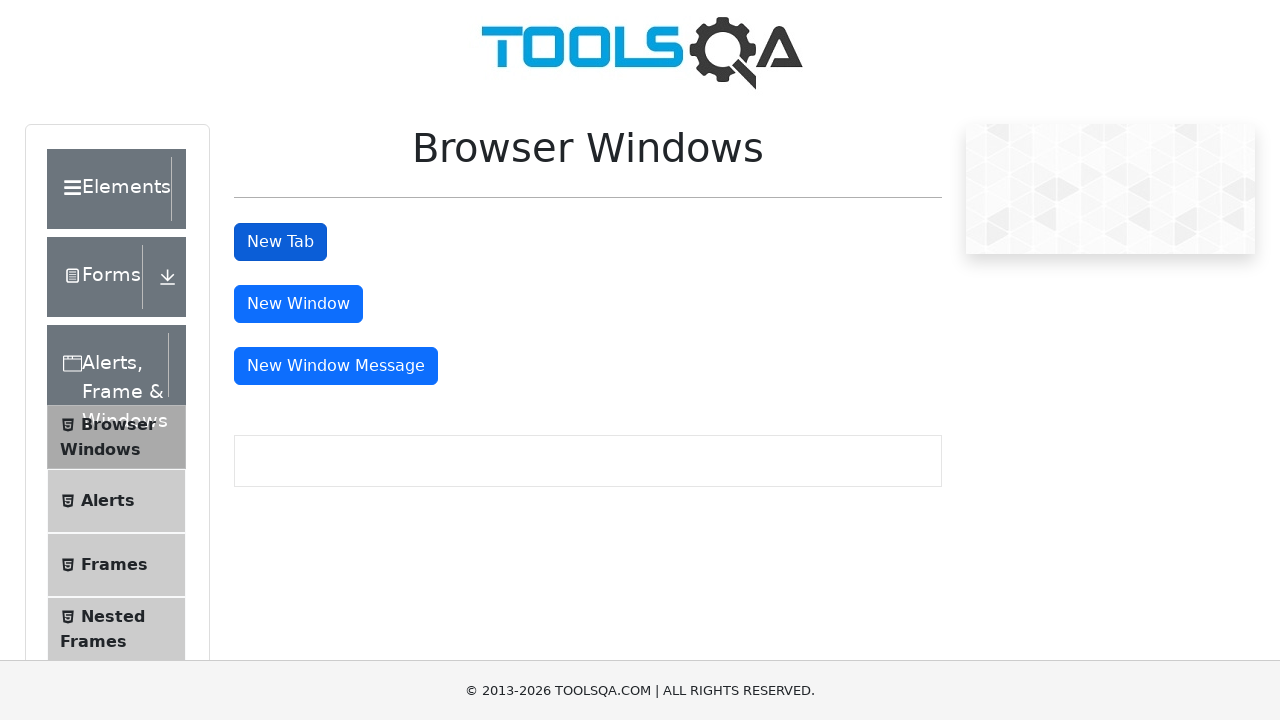

Clicked message window button to open new window at (336, 366) on #messageWindowButton
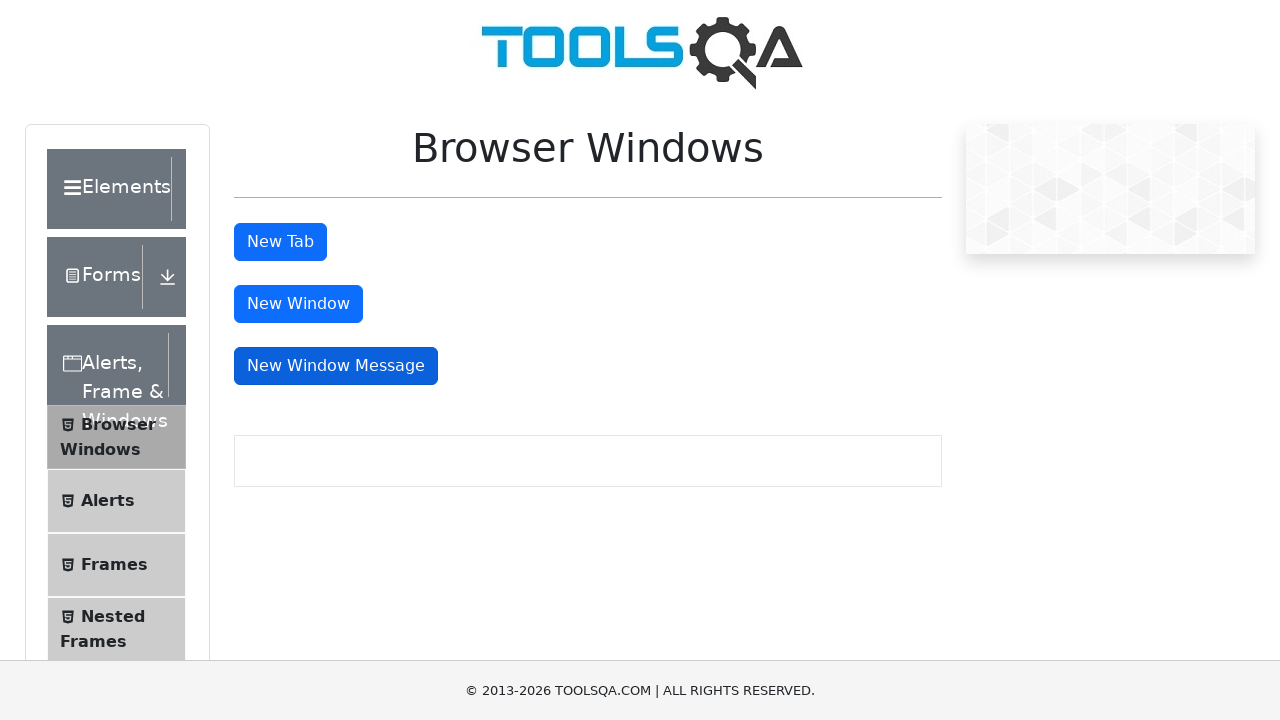

New window opened successfully
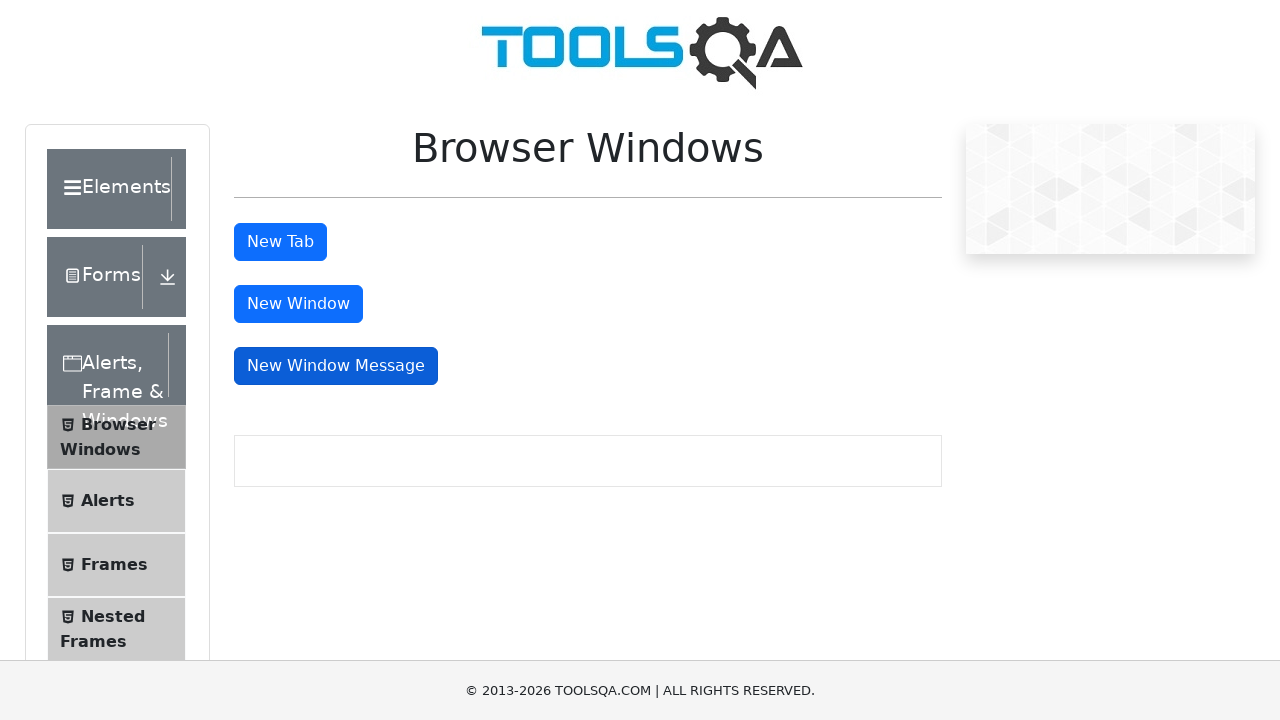

Retrieved message from new window: Knowledge increases by sharing but not by saving. Please share this website with your friends and in your organization.
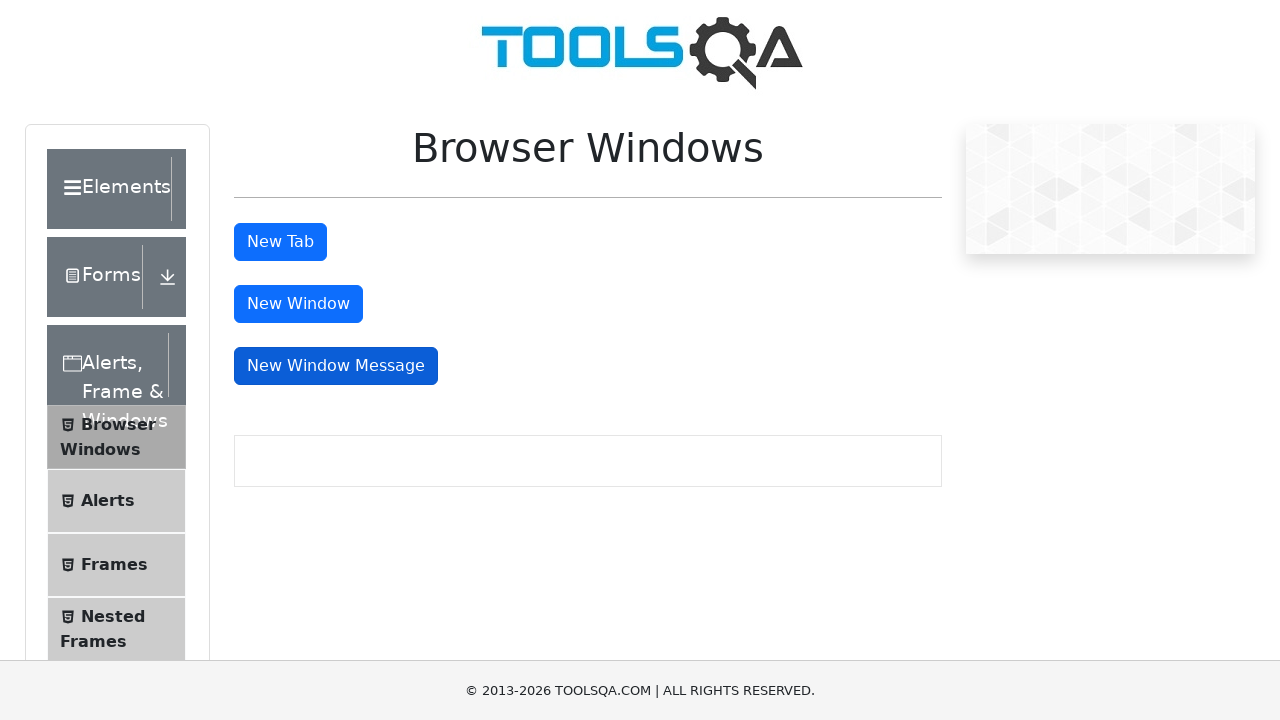

Printed message from new window to console
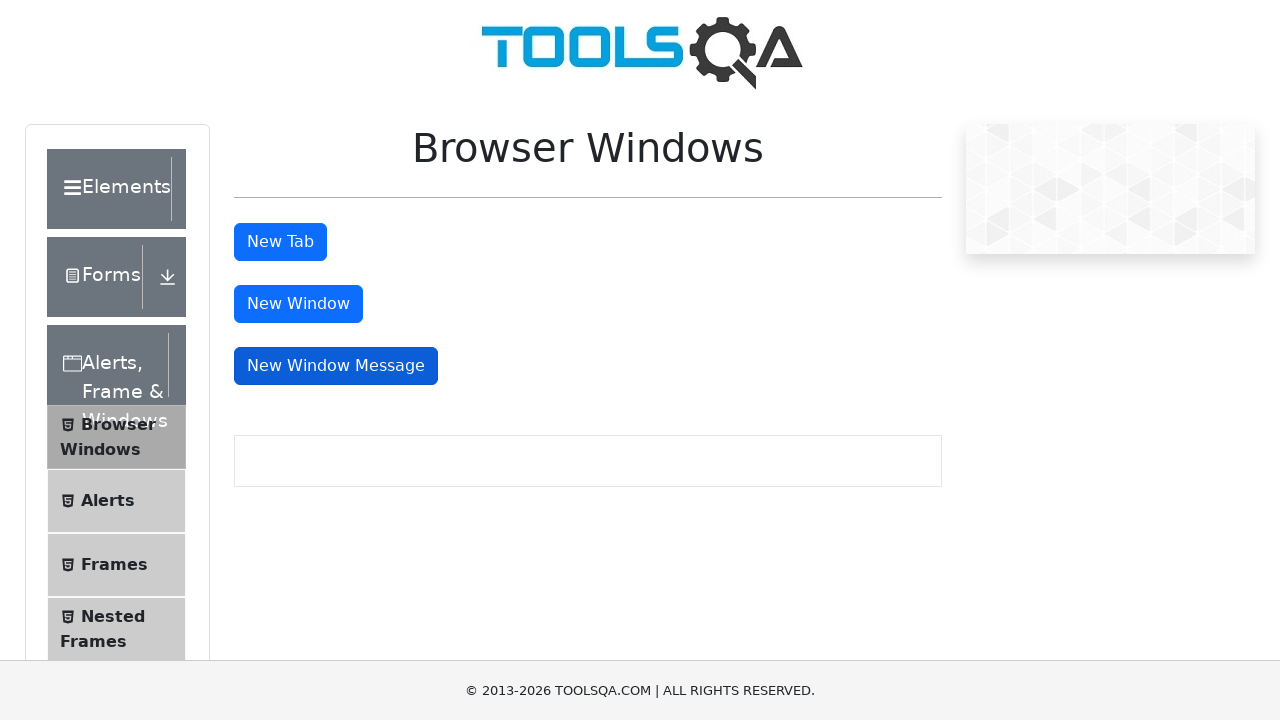

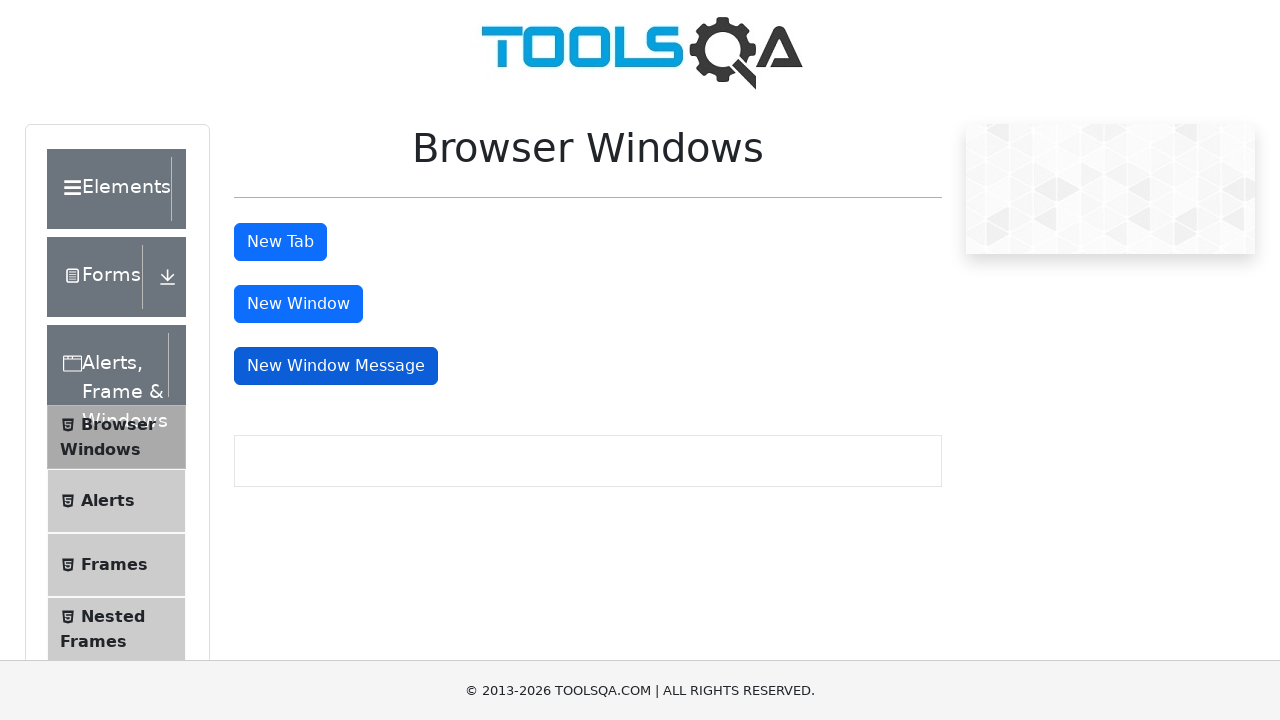